Opens multiple windows and tabs, then iterates through them to find and verify a specific window by title

Starting URL: https://www.hyrtutorials.com/p/window-handles-practice.html

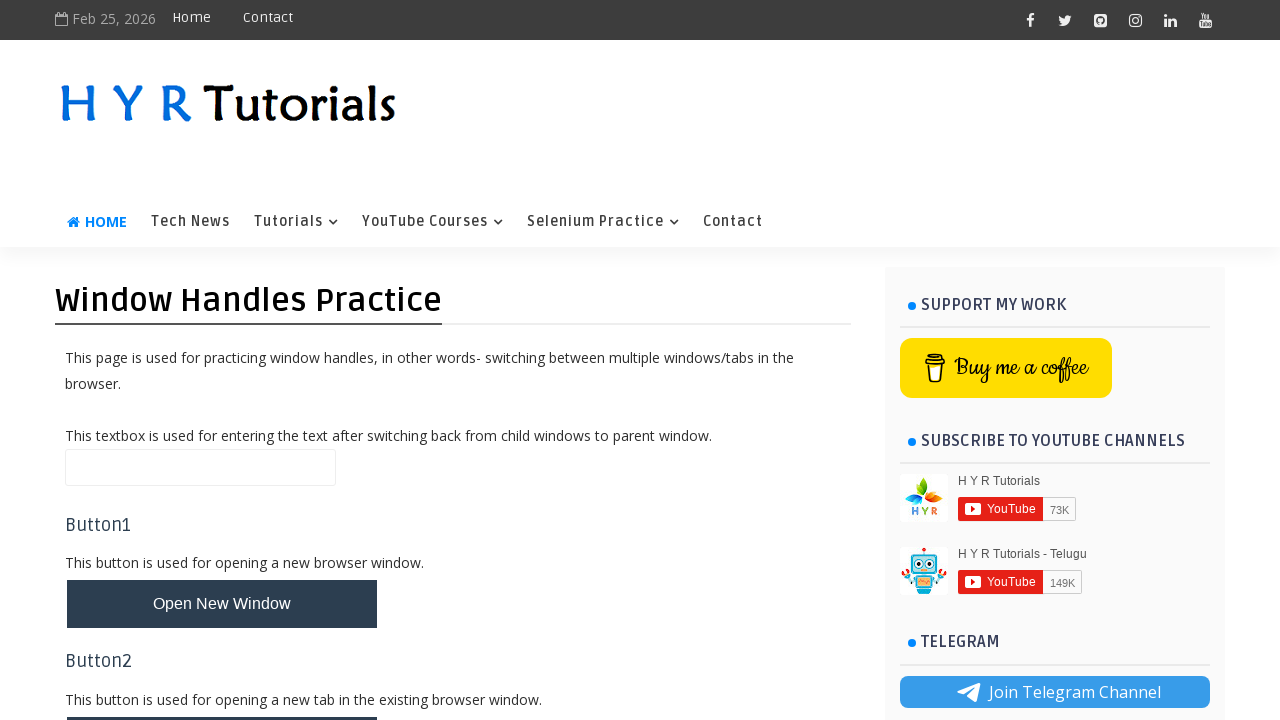

Clicked newWindowBtn to open a new window at (222, 604) on #newWindowBtn
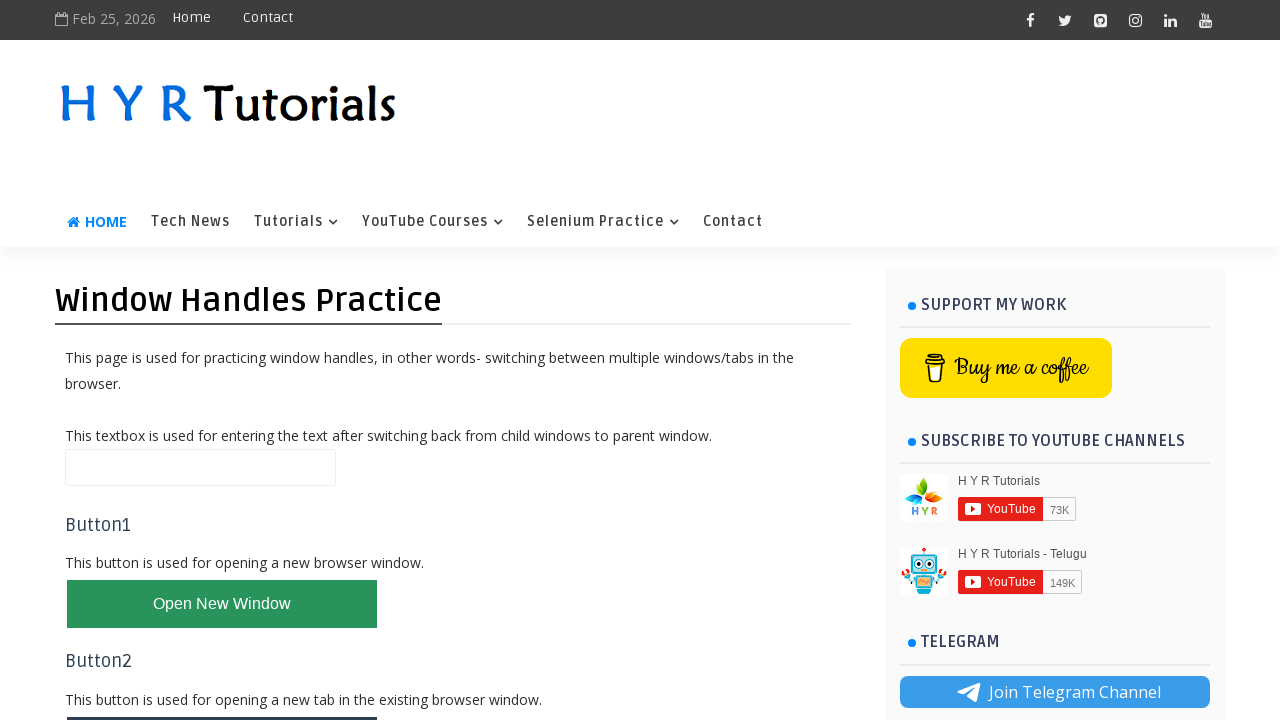

Clicked newTabBtn to open a new tab at (222, 696) on #newTabBtn
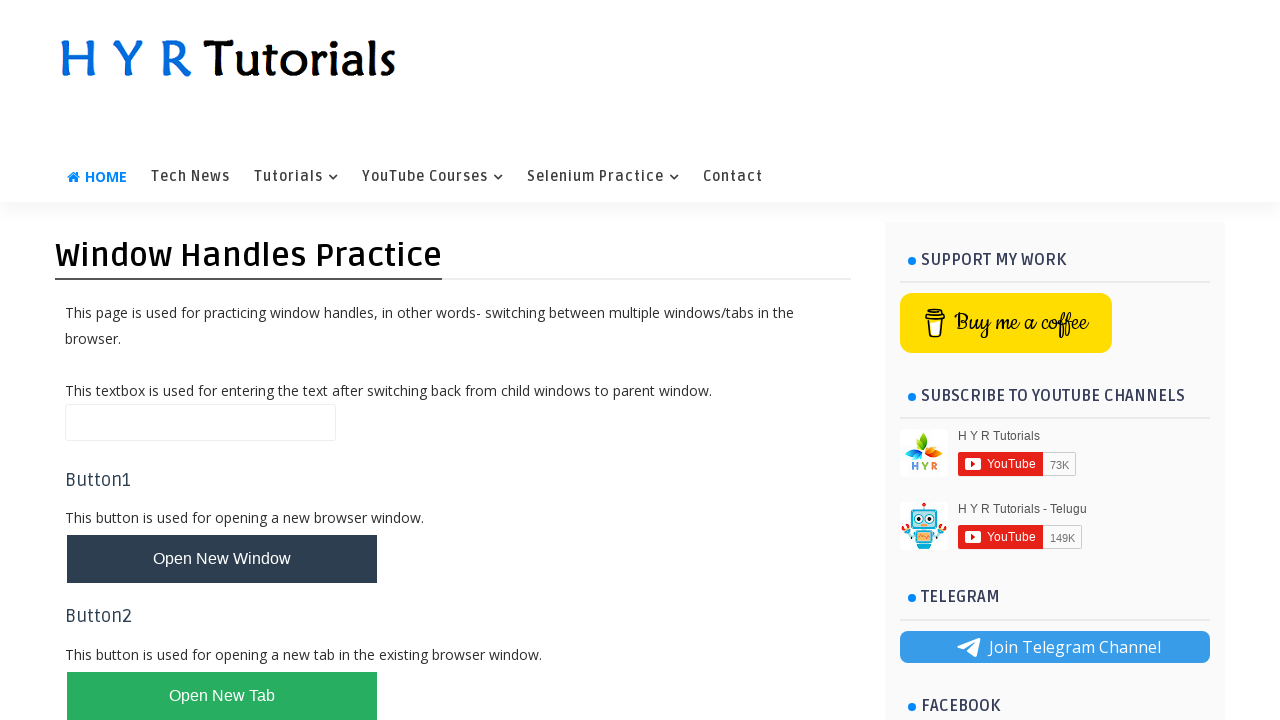

Clicked newWindowsBtn to open multiple windows at (222, 362) on #newWindowsBtn
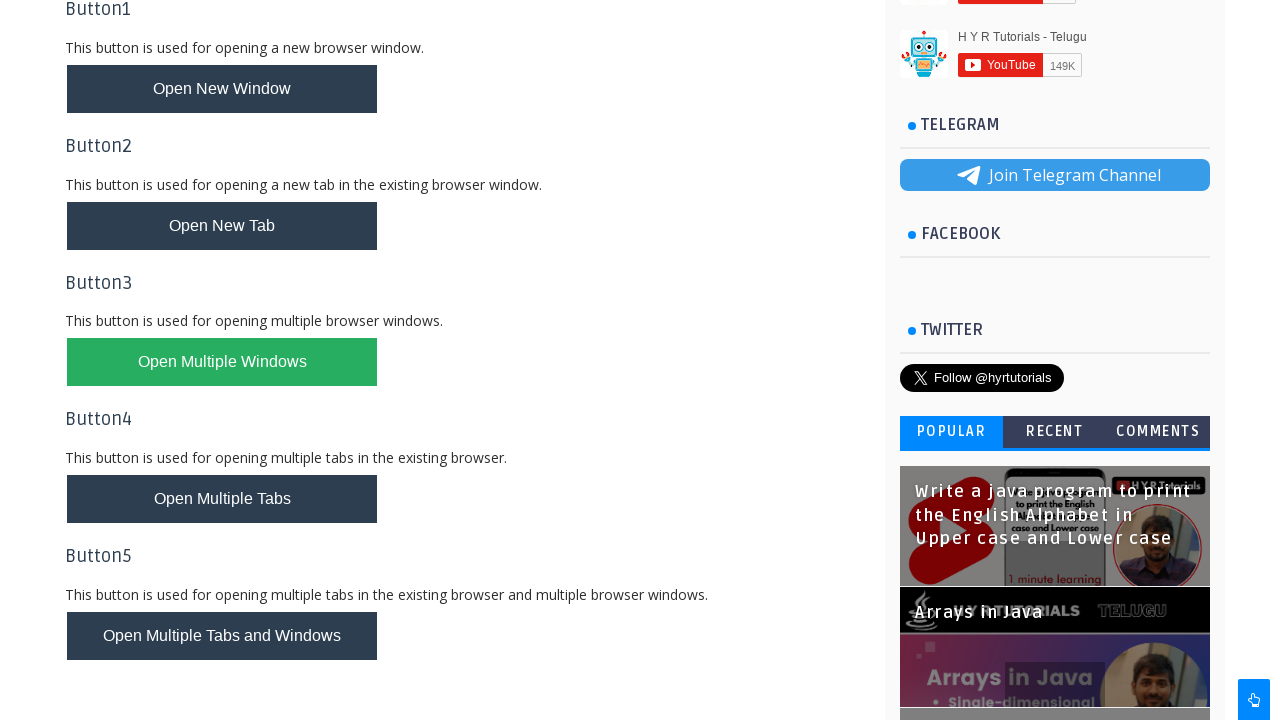

Clicked newTabsBtn to open multiple tabs at (222, 499) on #newTabsBtn
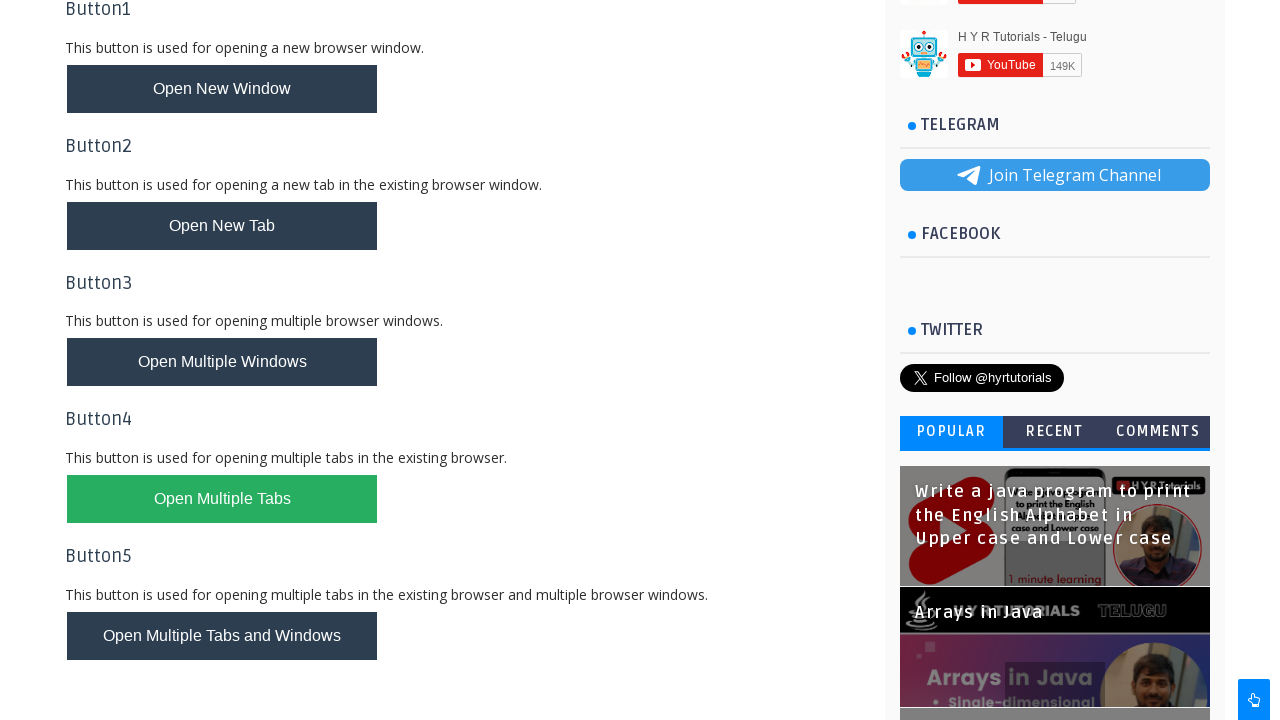

Clicked newTabsWindowsBtn to open multiple tabs and windows at (222, 636) on #newTabsWindowsBtn
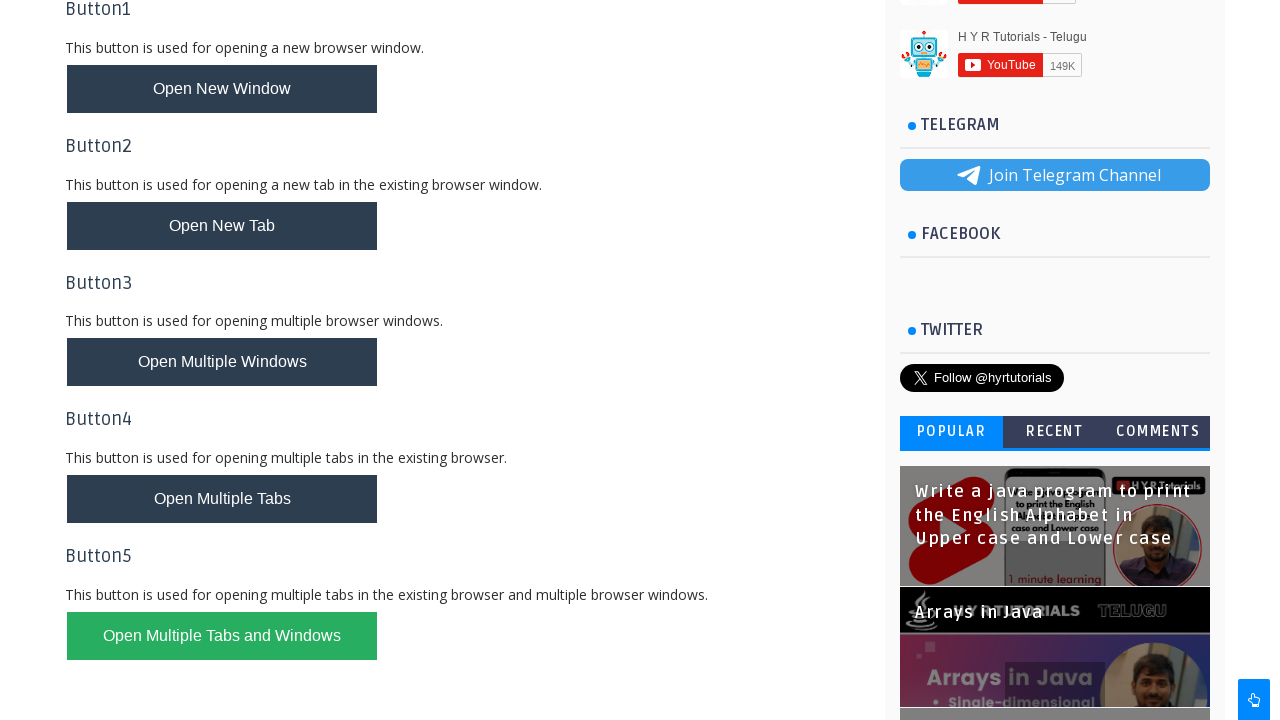

Retrieved all open pages/tabs - total count: 11
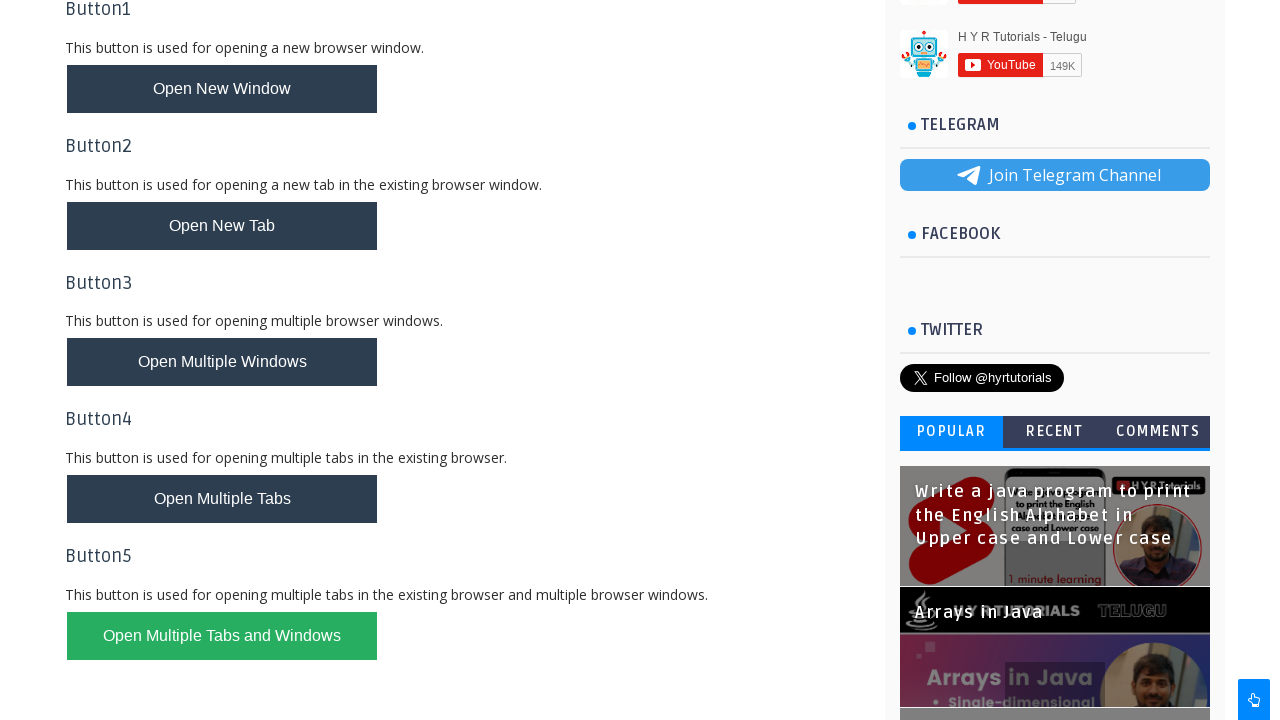

Found target window with title: Window Handles Practice - H Y R Tutorials
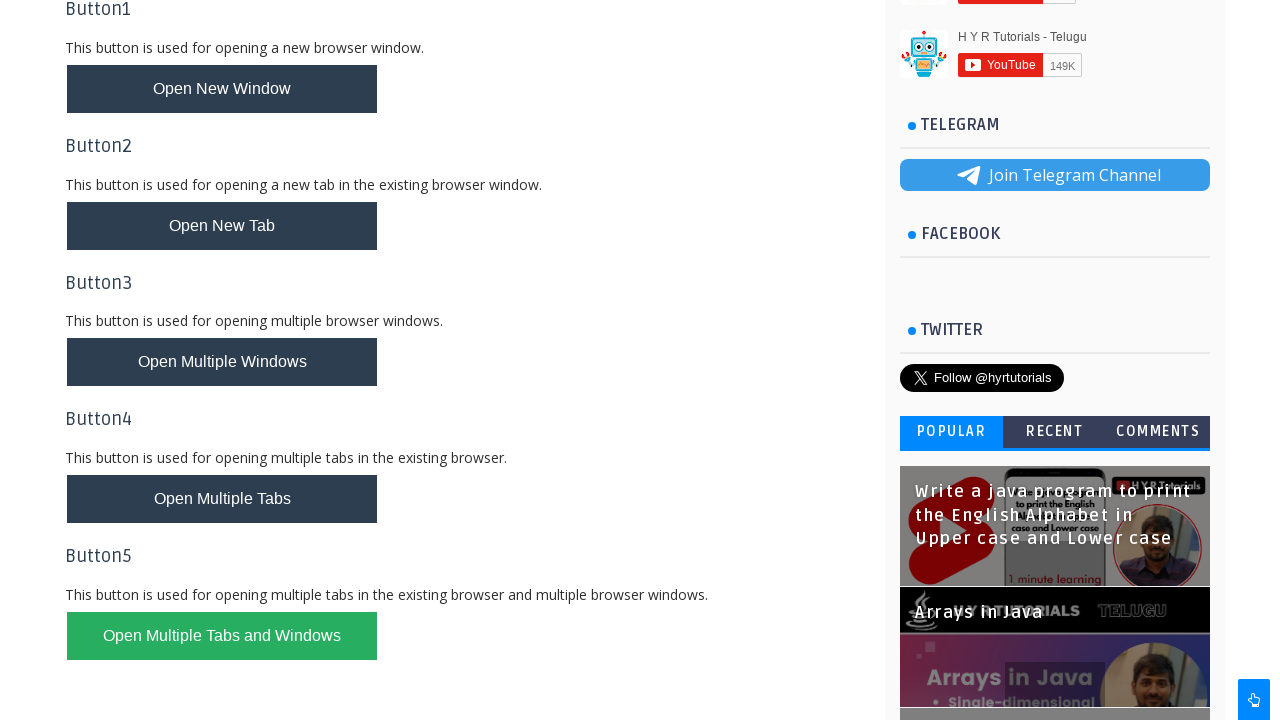

Test case passed - verified specific window title
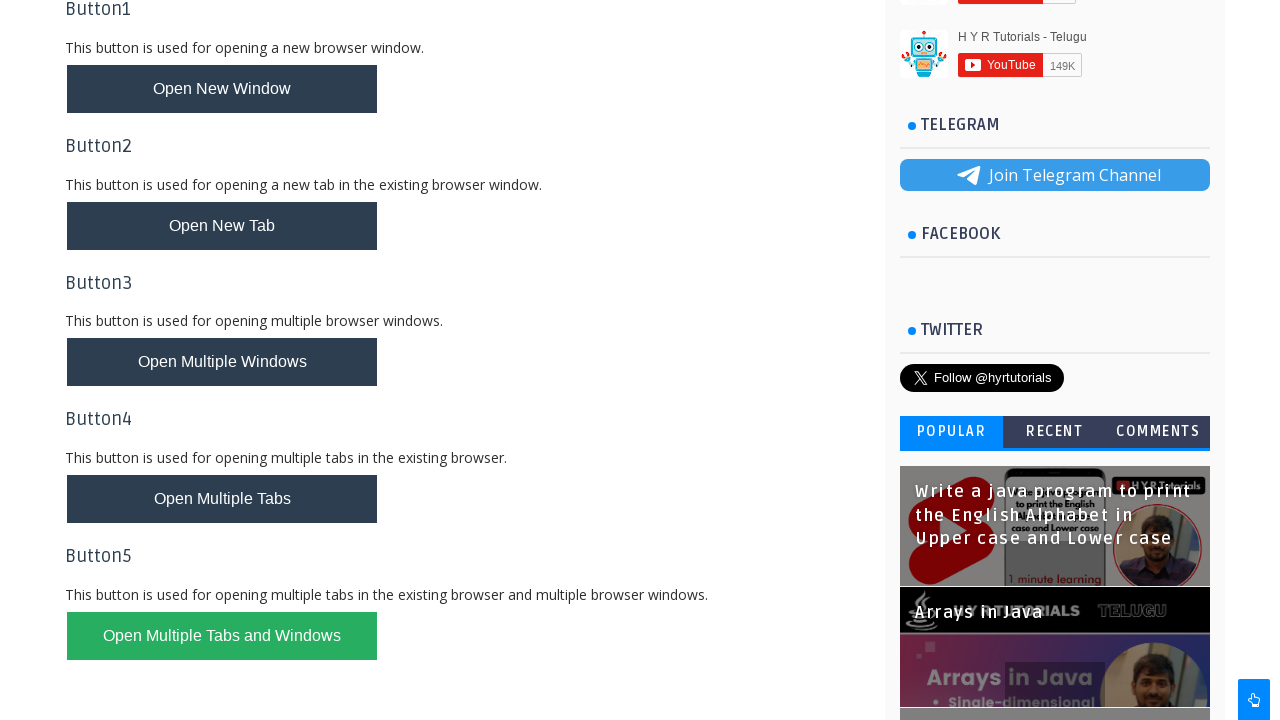

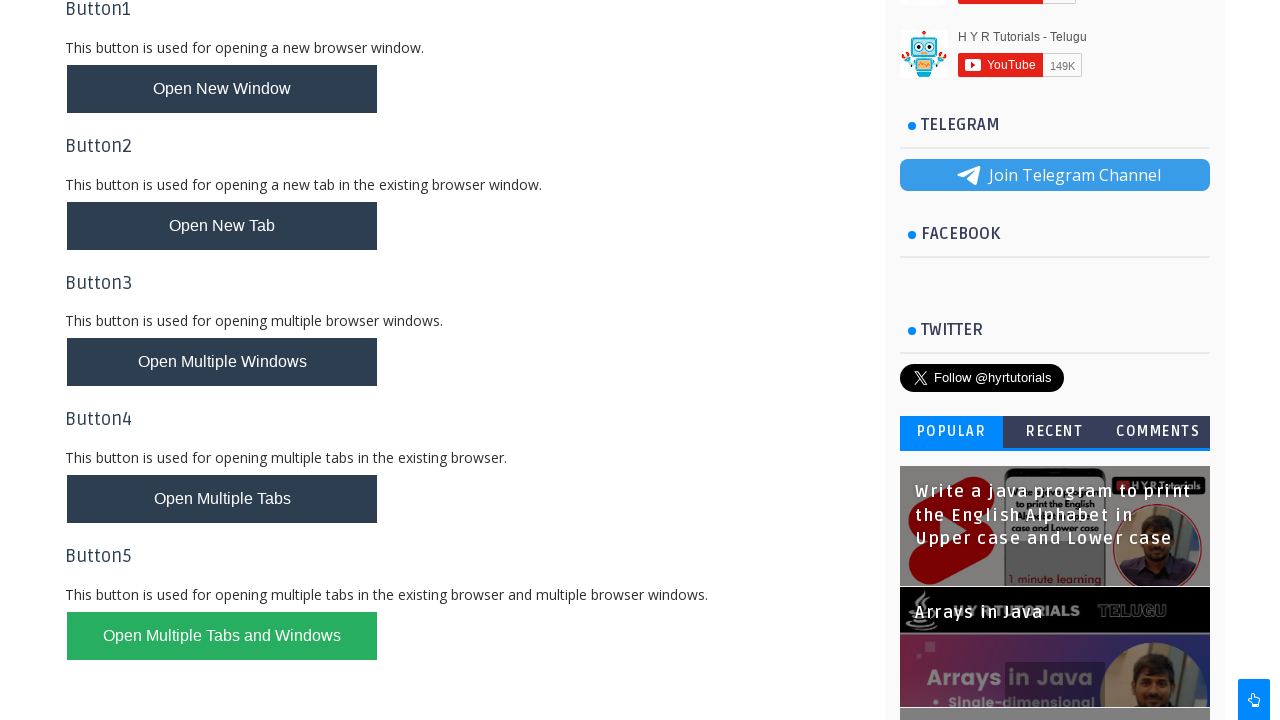